Tests hover interaction functionality by hovering over an image to reveal a hidden link and then clicking on it

Starting URL: https://the-internet.herokuapp.com/hovers

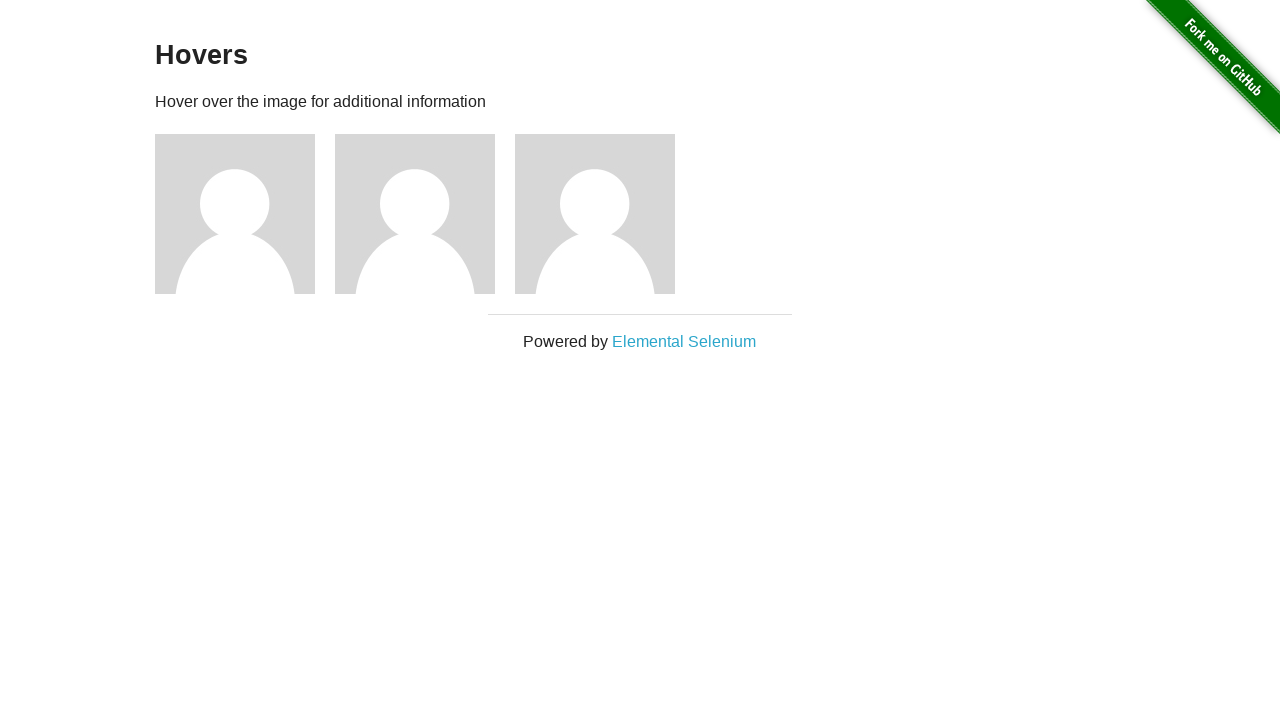

Located the first figure/image element
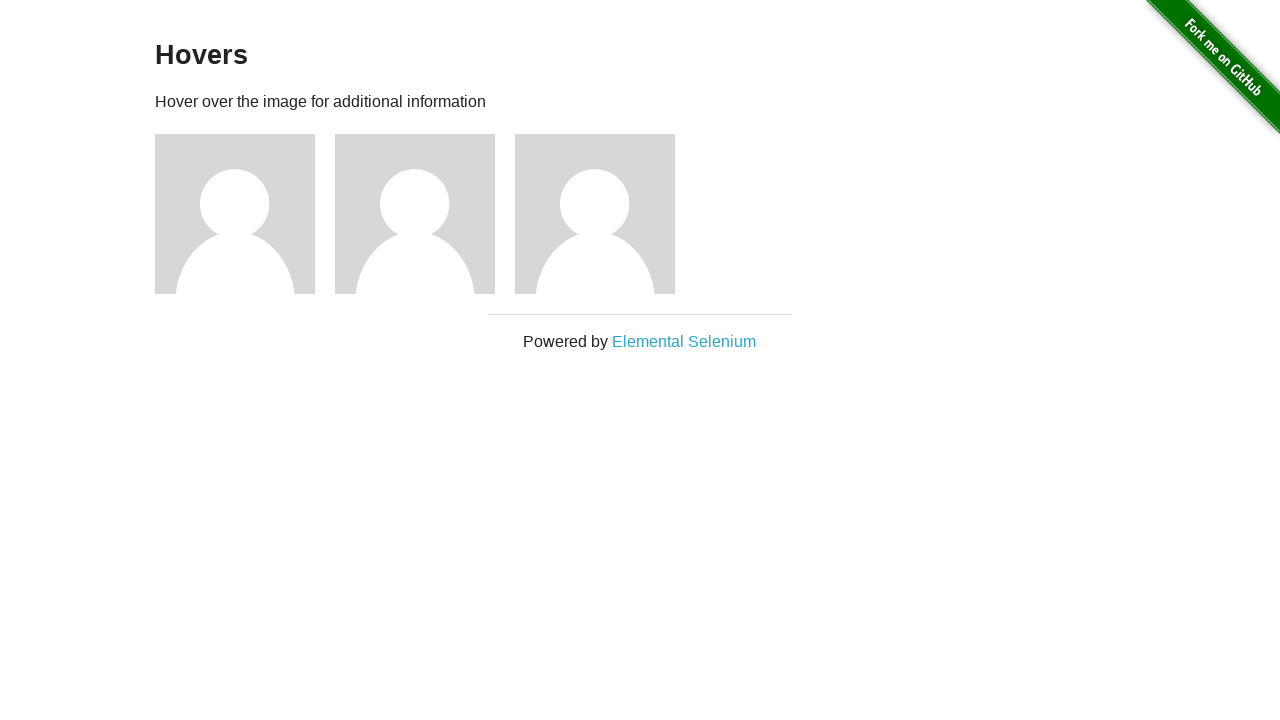

Hovered over the image to reveal hidden link at (245, 214) on xpath=//div[@class='figure'] >> nth=0
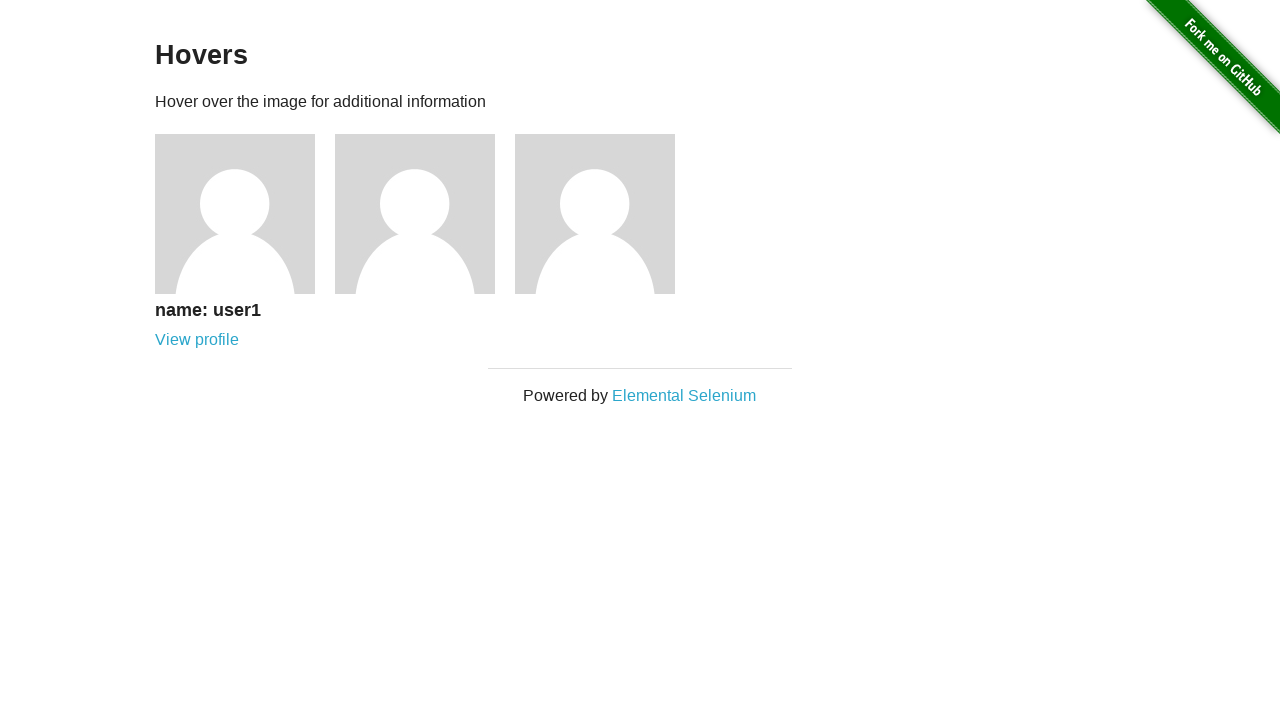

Clicked on the 'View profile' link that was revealed by hover at (197, 340) on xpath=//a[contains(text(),'View profile')]
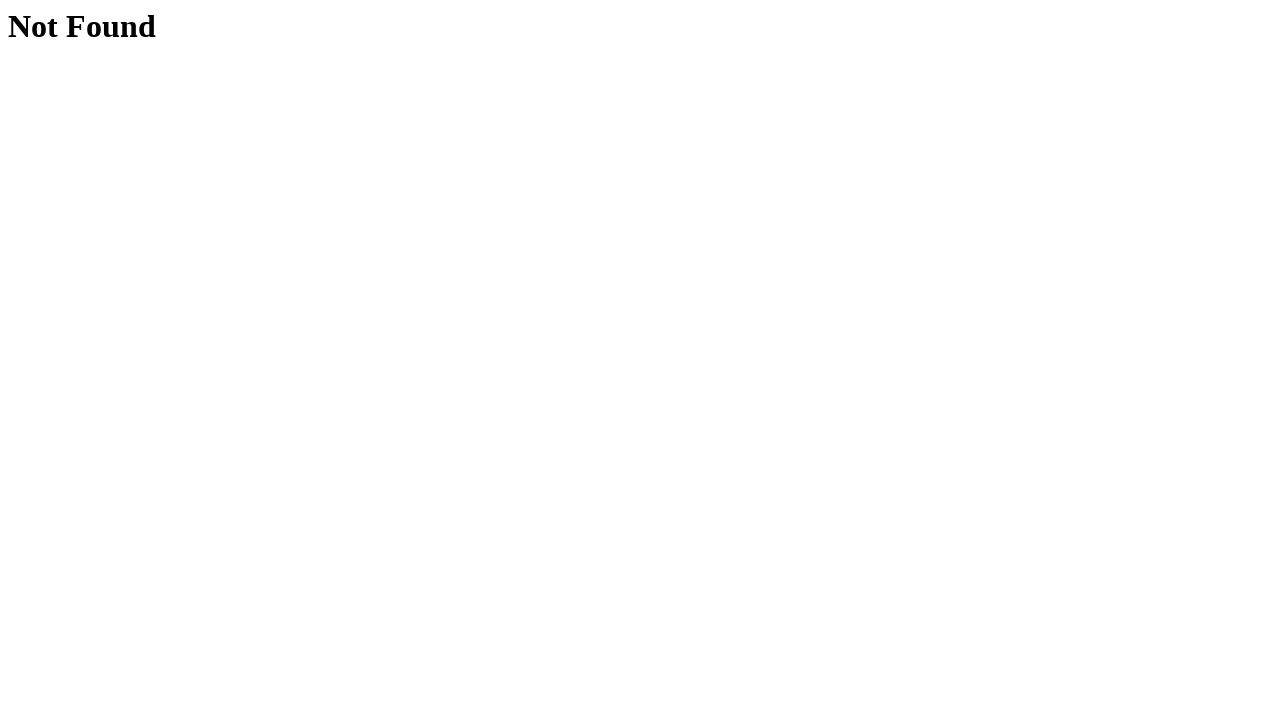

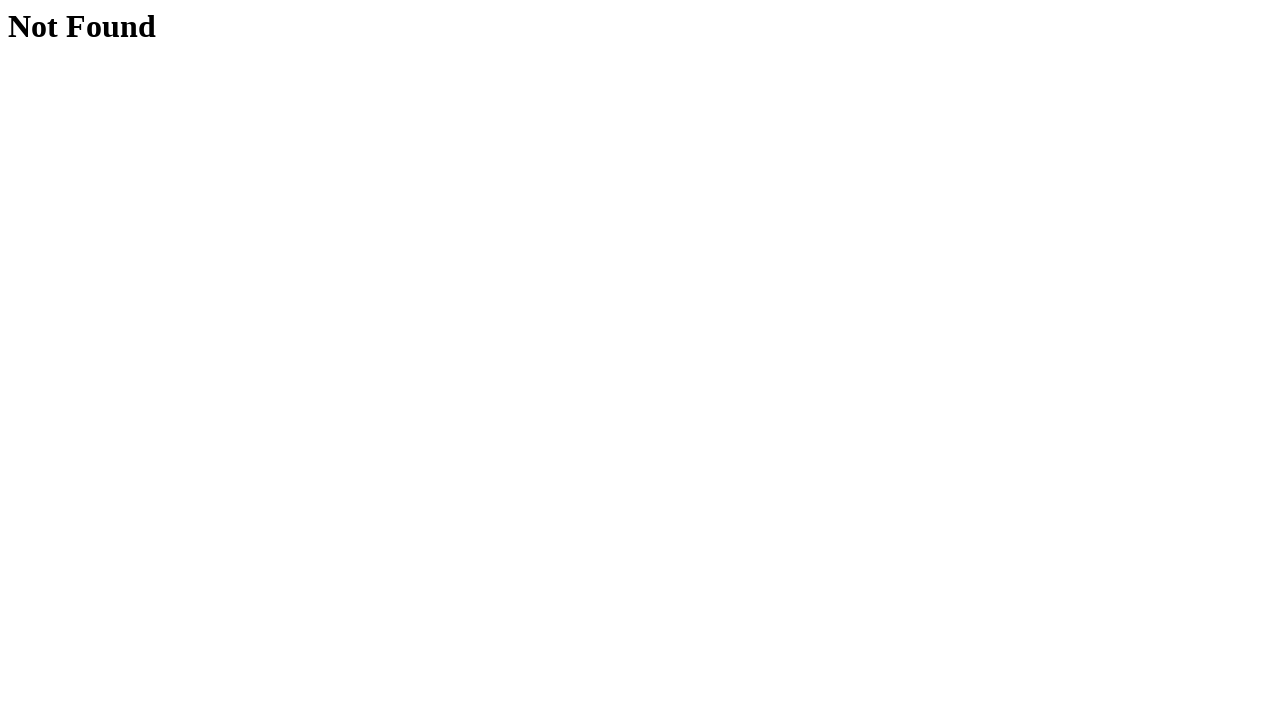